Verifies that the CONTACT button is displayed, has correct text, and navigates to the contact page when clicked

Starting URL: https://ancabota09.wixsite.com/intern

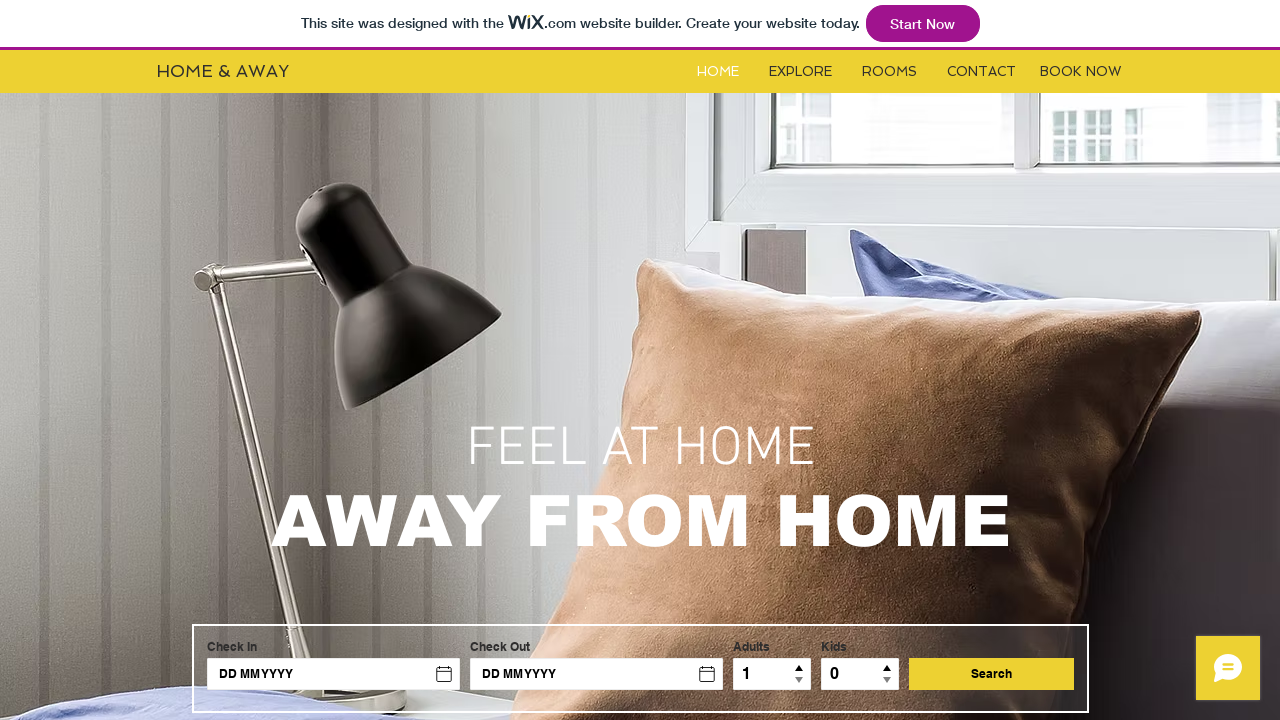

CONTACT button is visible on the page
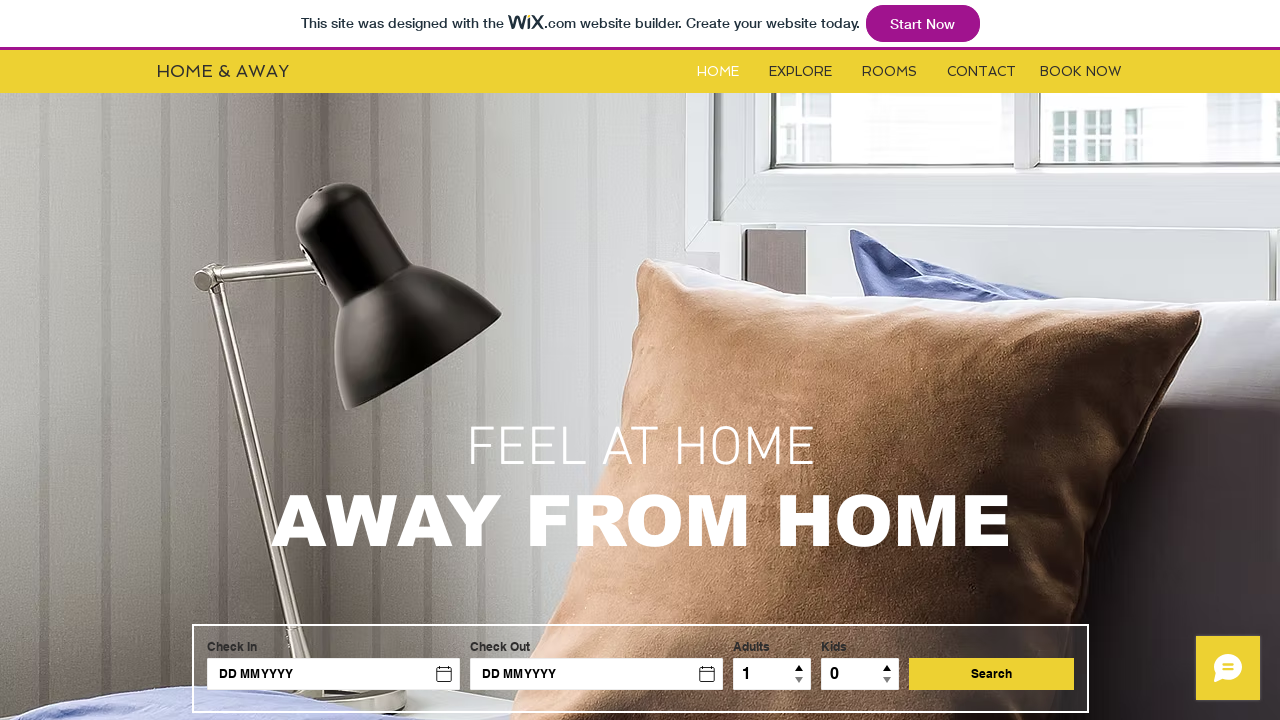

Verified CONTACT button has correct text content
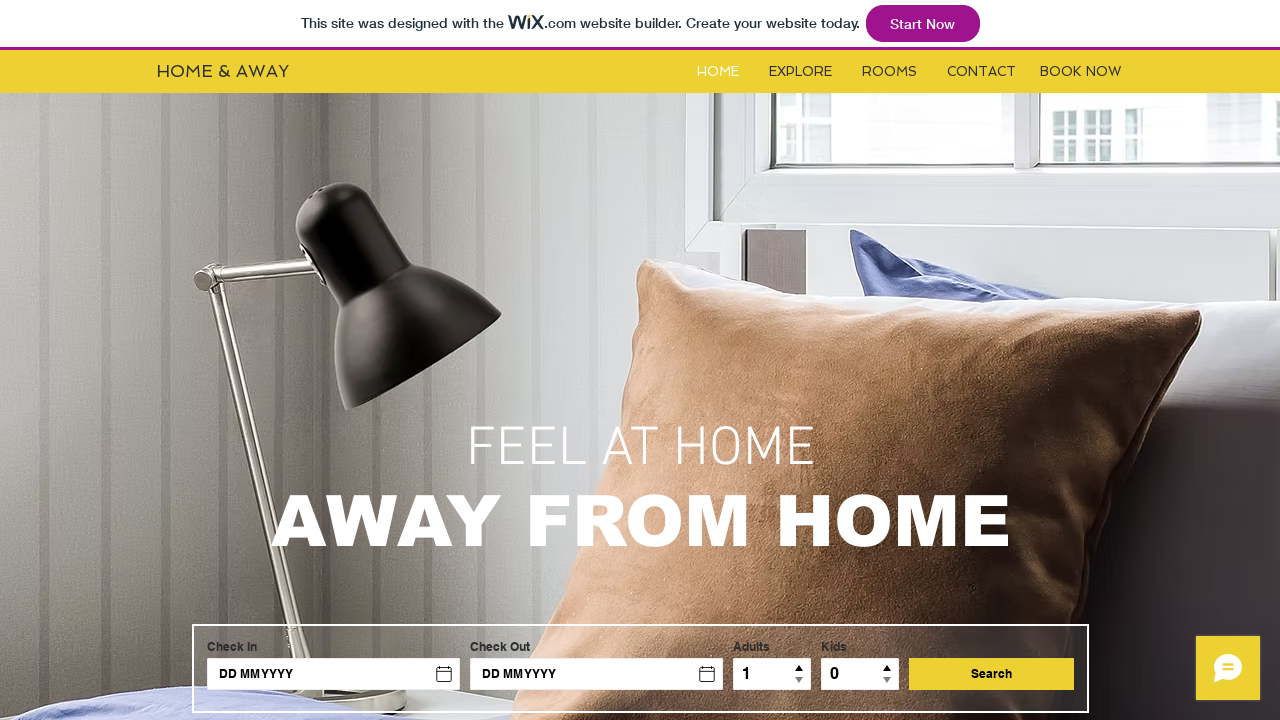

Clicked the CONTACT button at (982, 72) on #i6kl732v3label
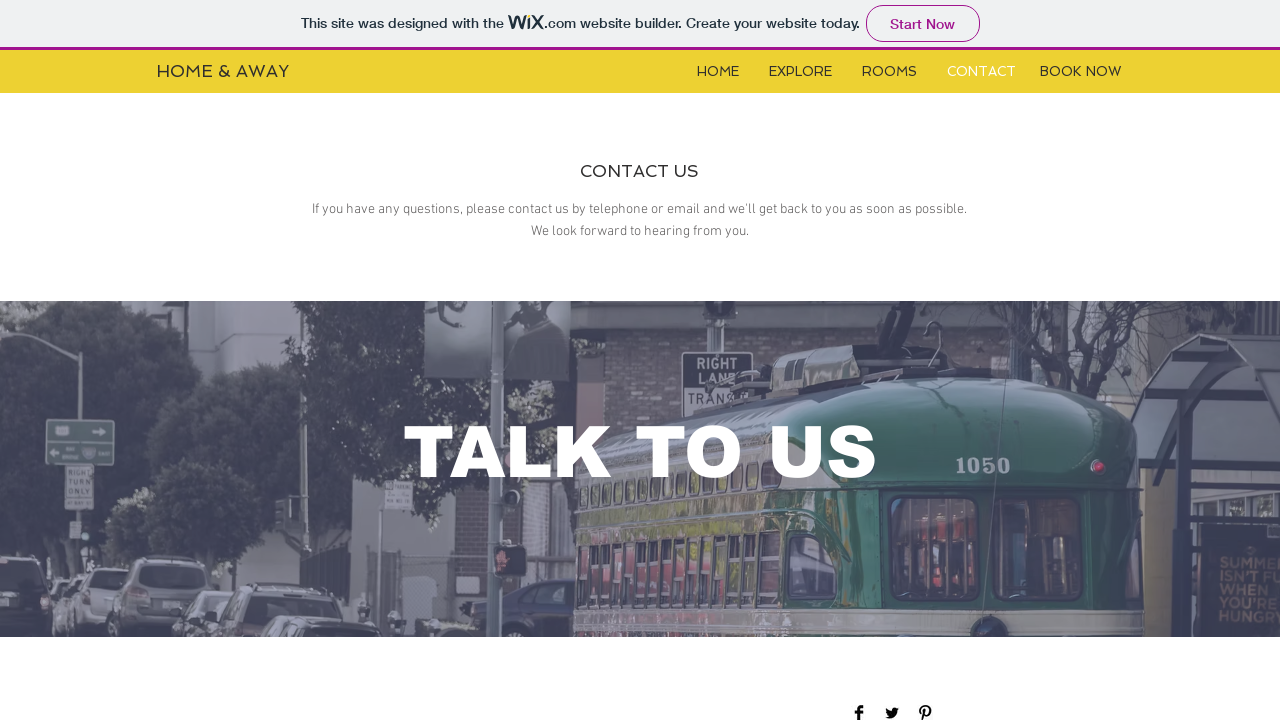

Navigated to contact page successfully
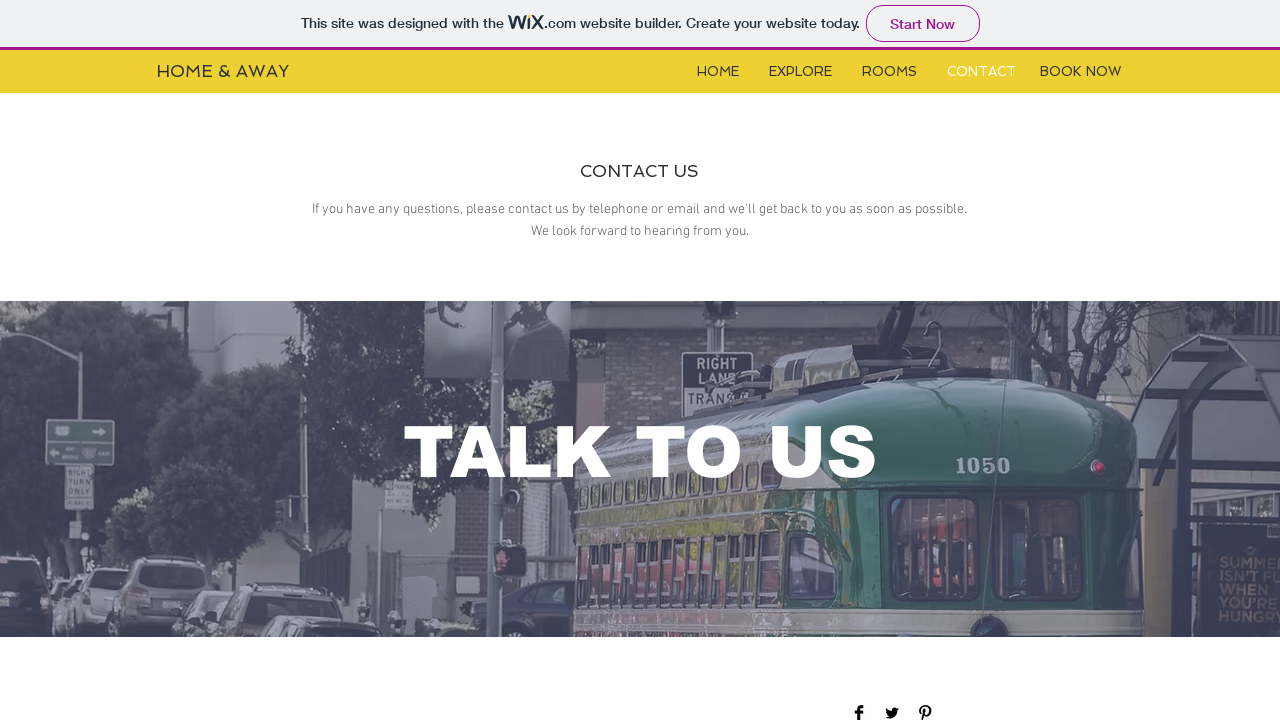

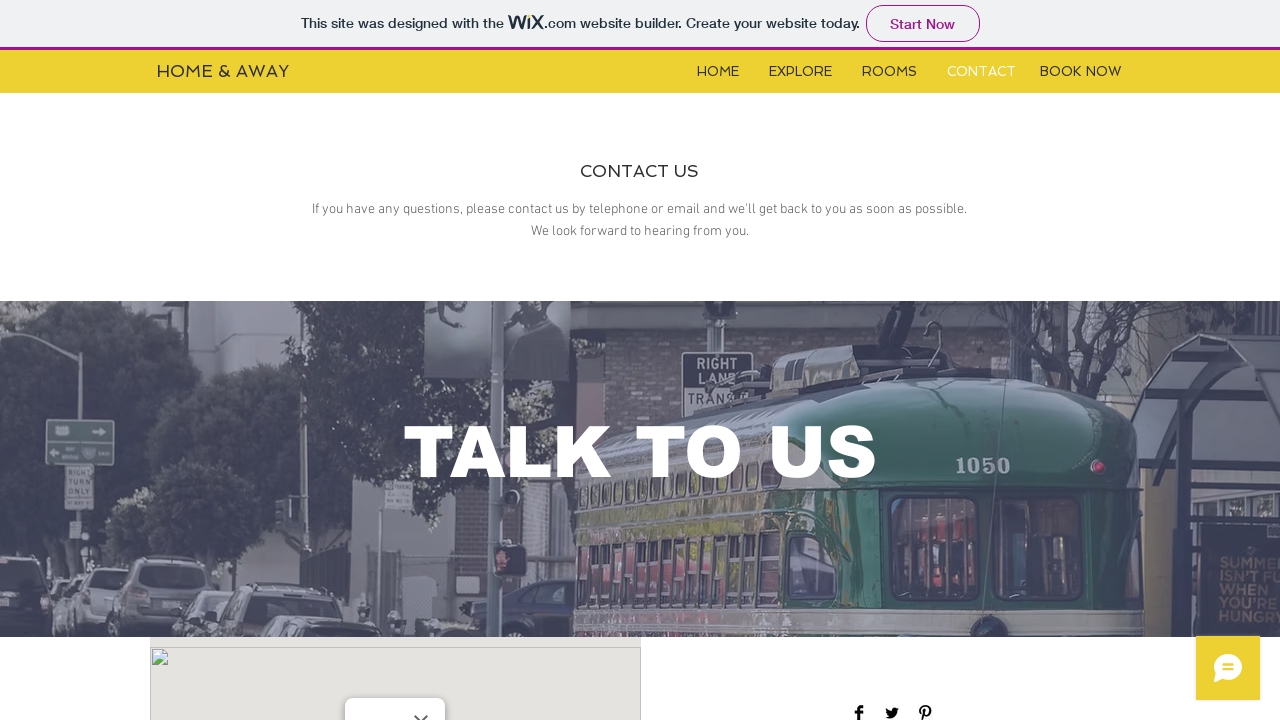